Tests scrolling to elements on a page and filling in a name field and date field after scrolling to them

Starting URL: https://formy-project.herokuapp.com/scroll

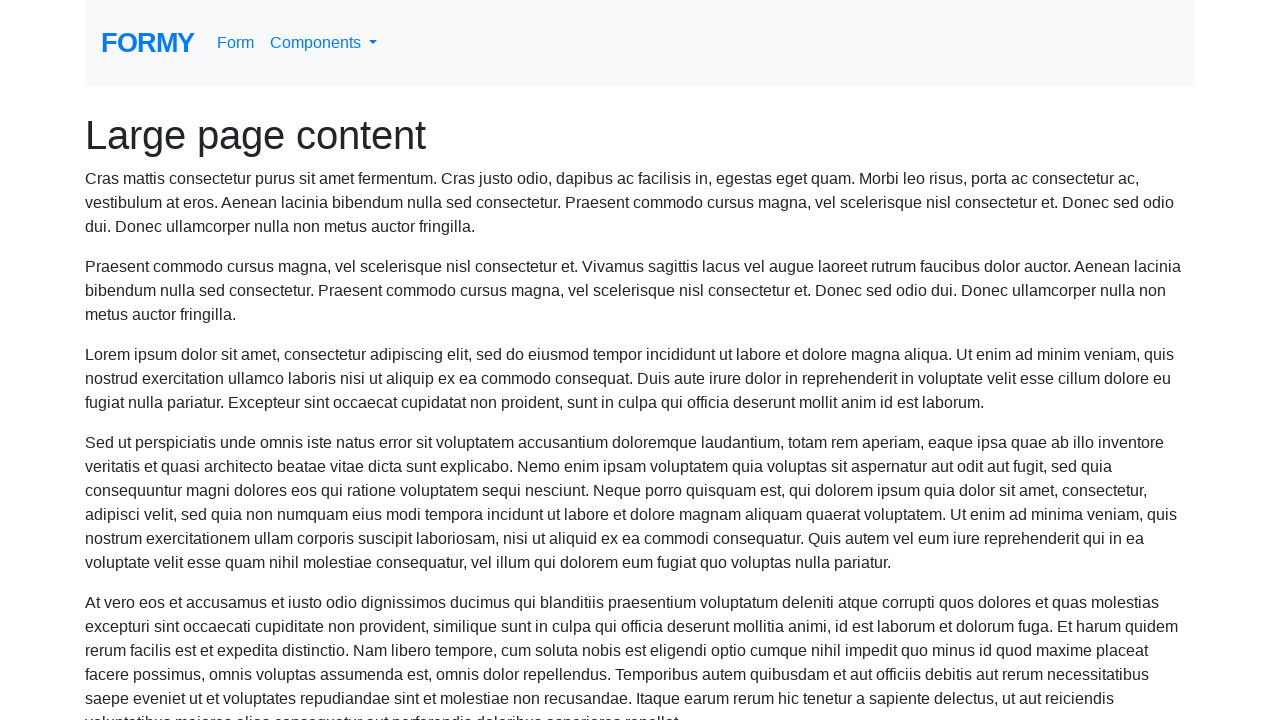

Located the name field element
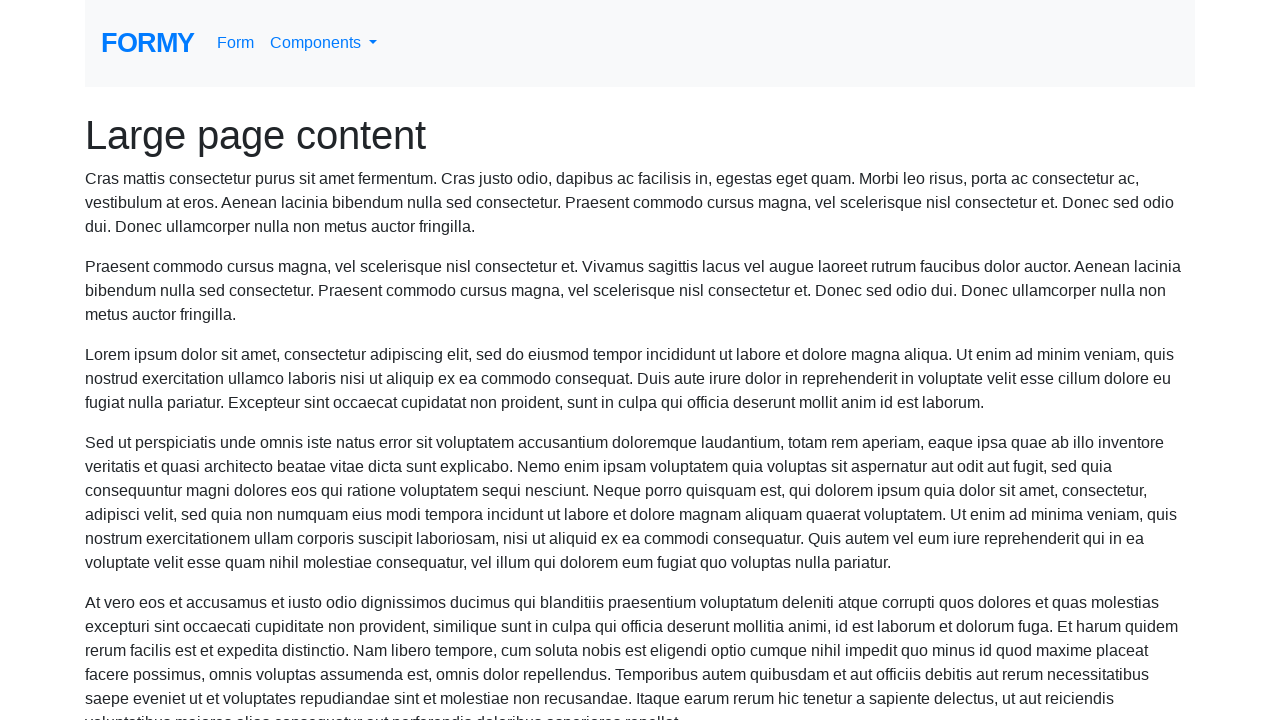

Scrolled to the name field
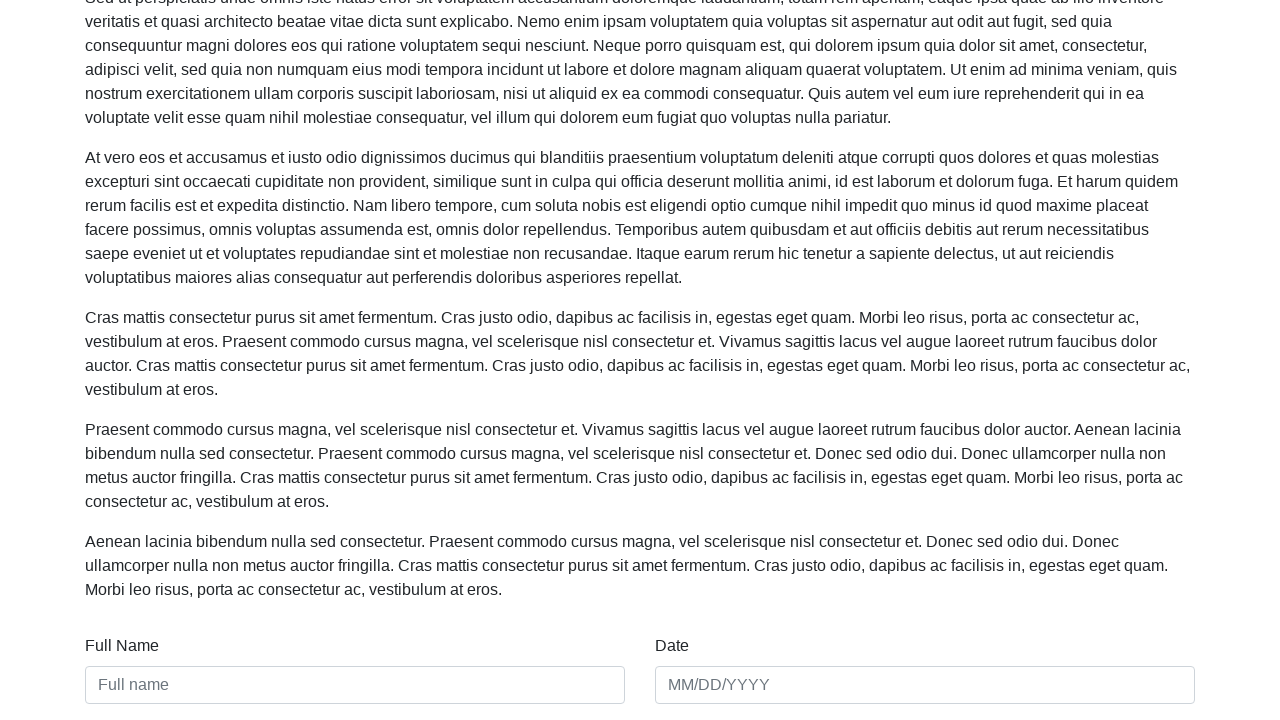

Filled name field with 'Gladys' on #name
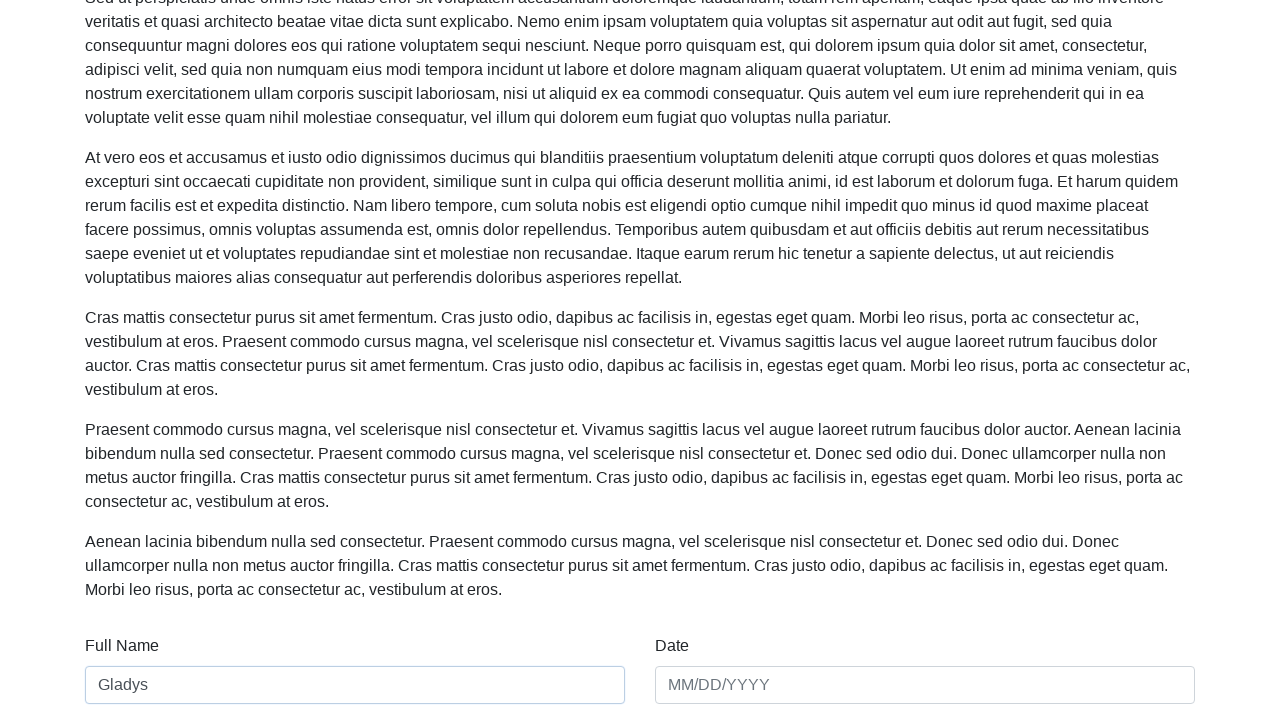

Located the date field element
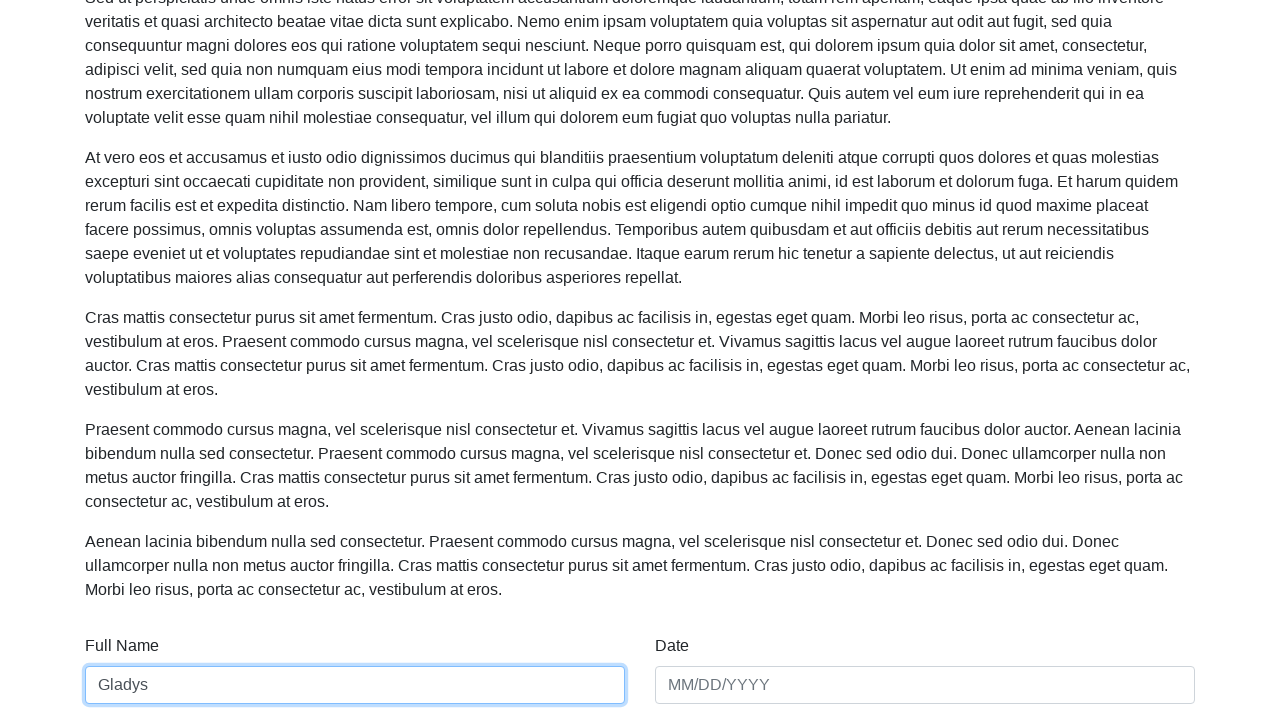

Scrolled to the date field
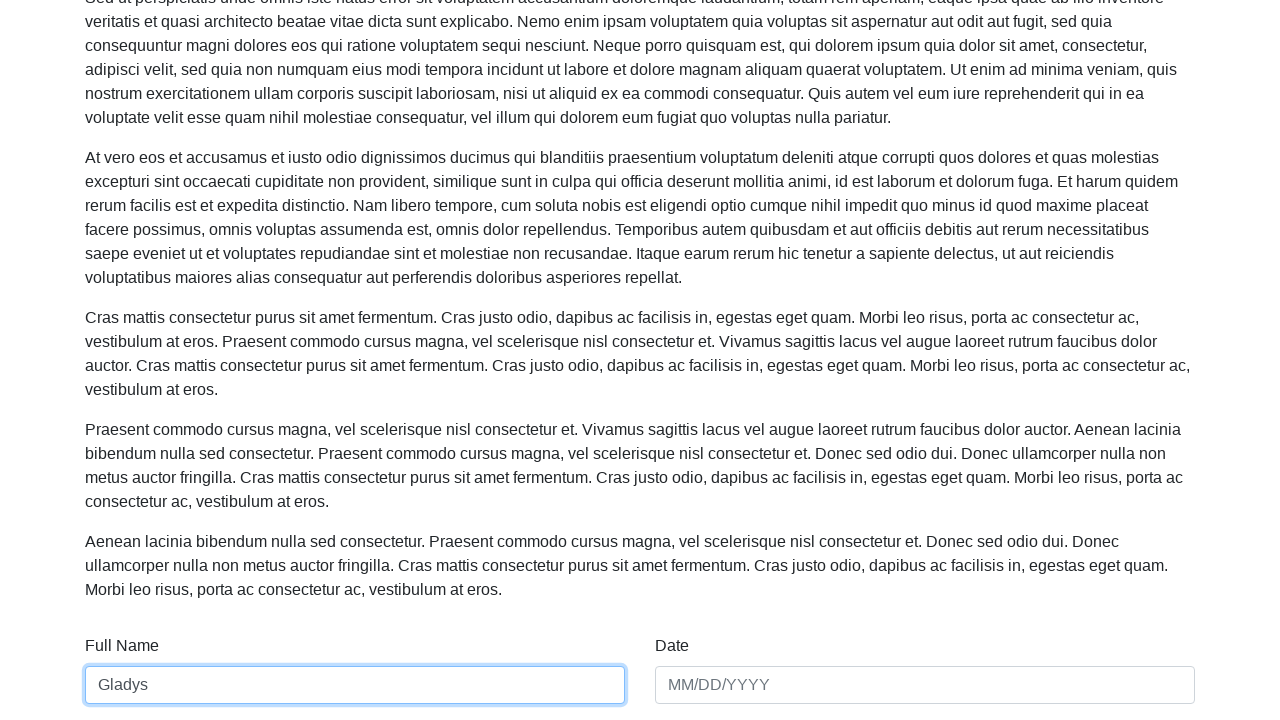

Filled date field with '01/01/2021' on #date
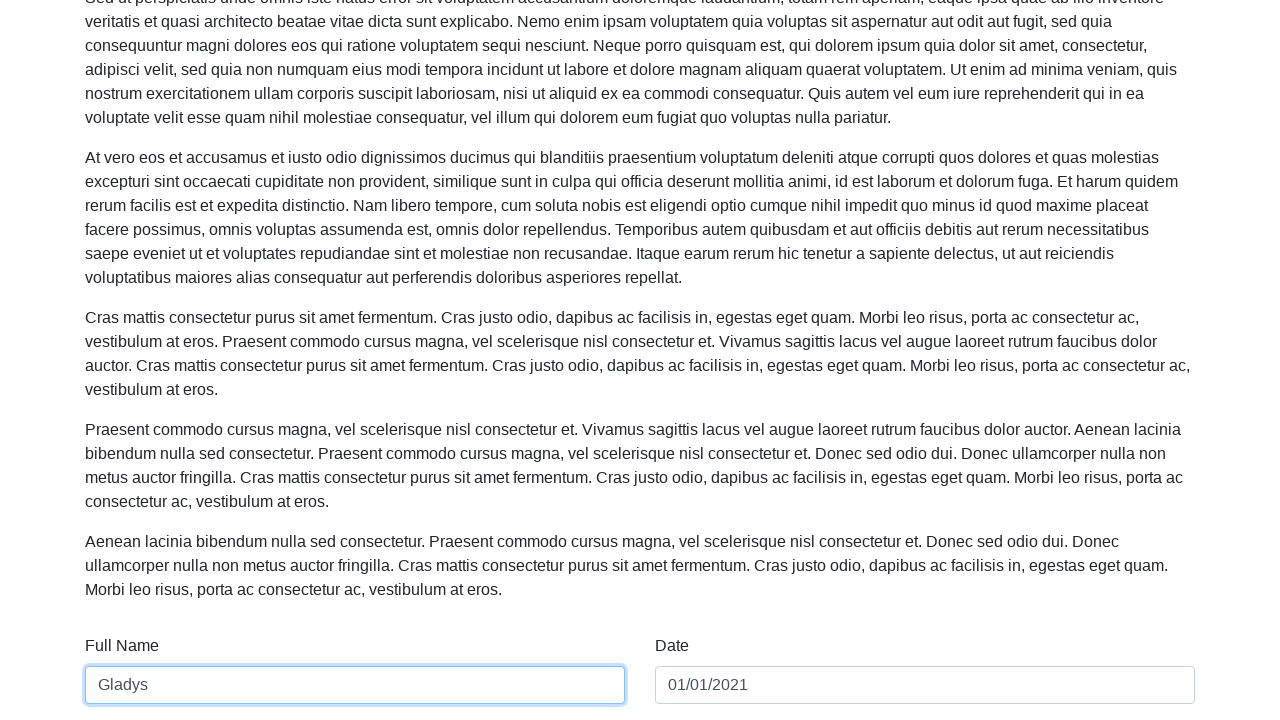

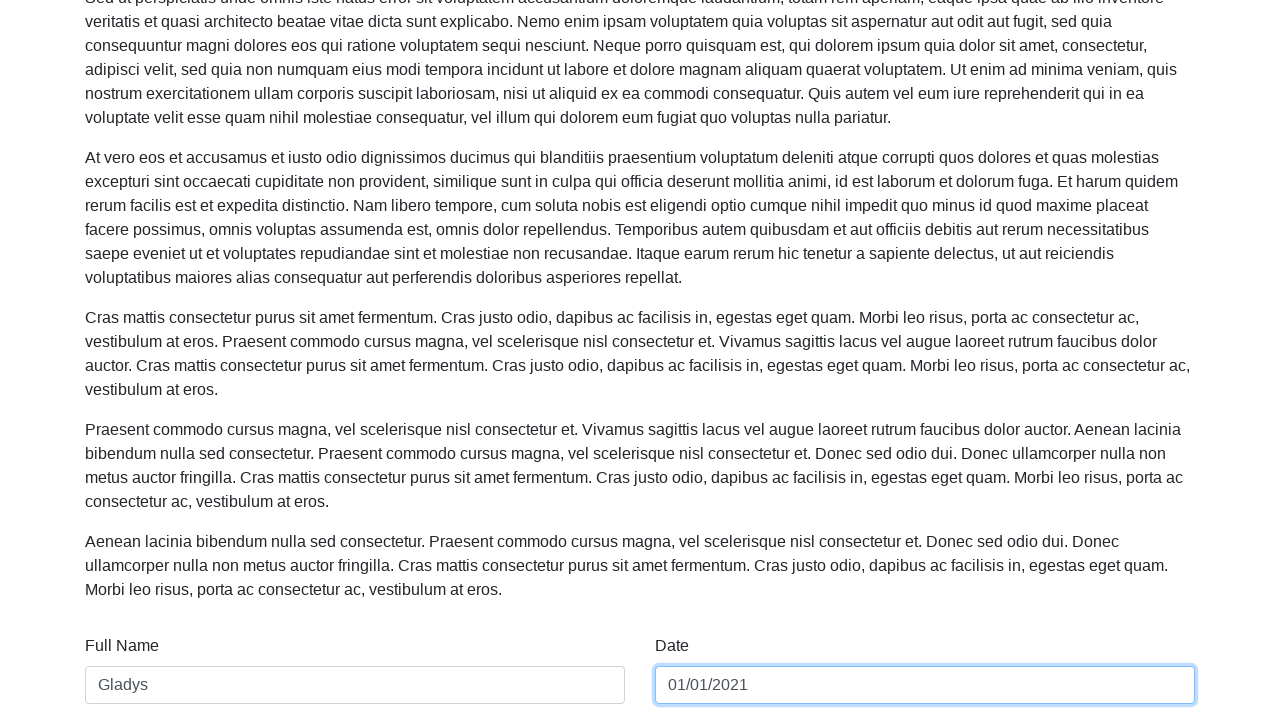